Tests the upper case conversion feature by entering text and selecting the upper case mode

Starting URL: https://www.artlebedev.ru/case/

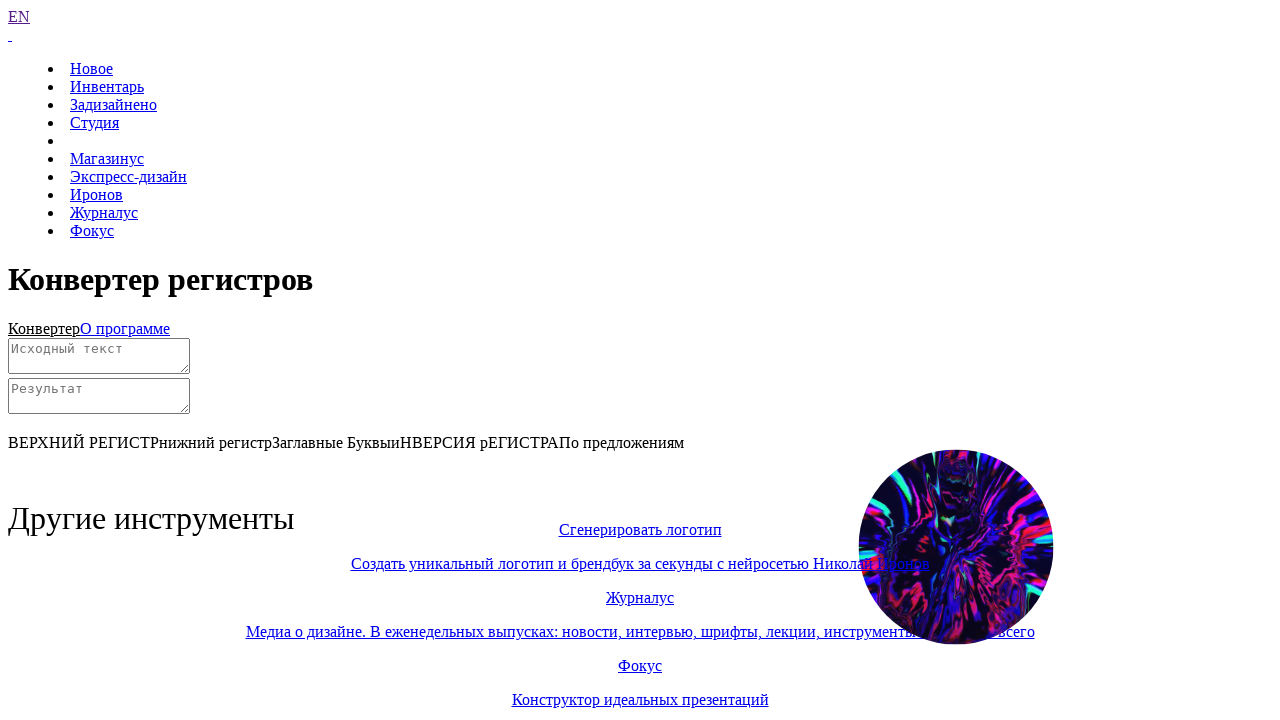

Scrolled down to view the converter
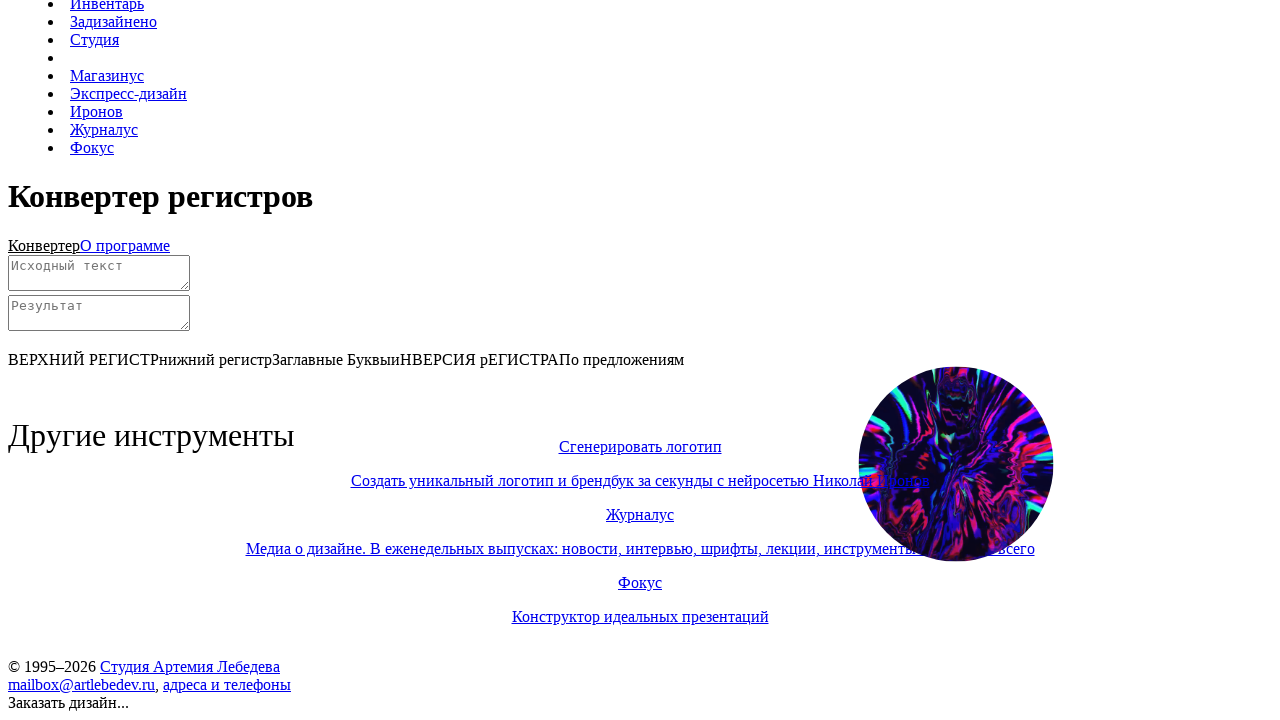

Clicked on upper case mode button at (84, 359) on text=ВЕРХНИЙ РЕГИСТР
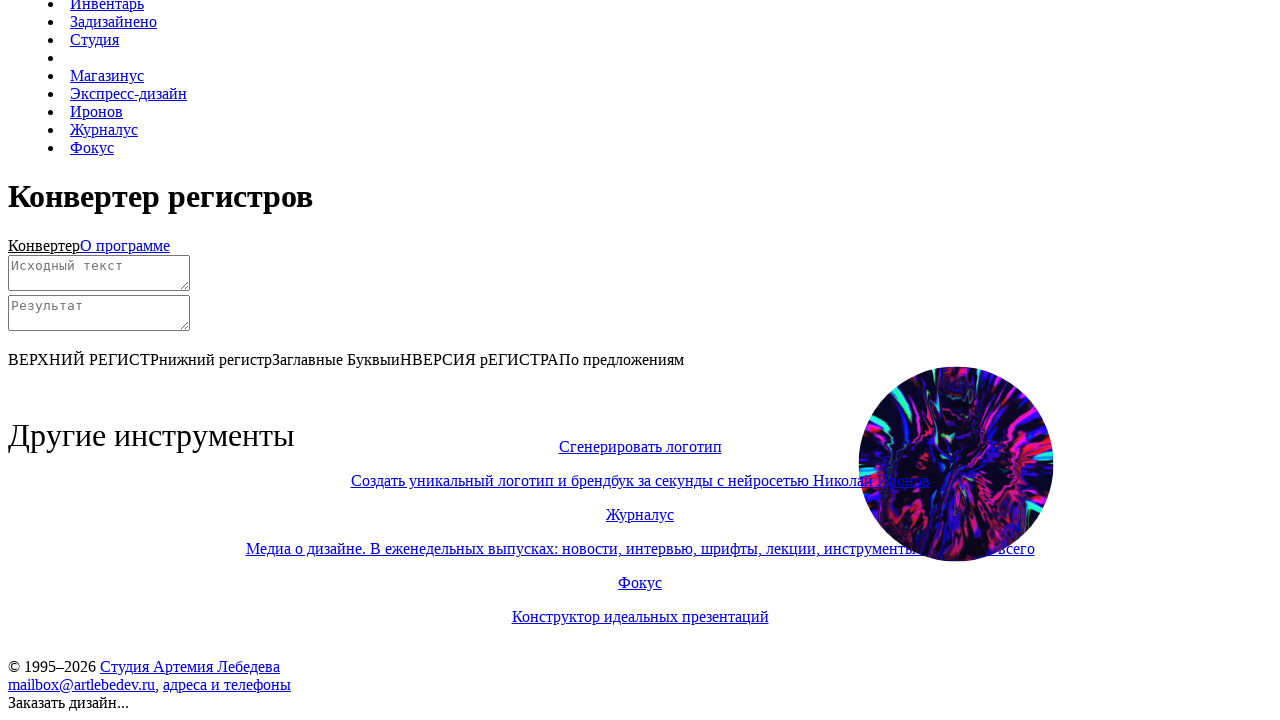

Cleared the source field on #source
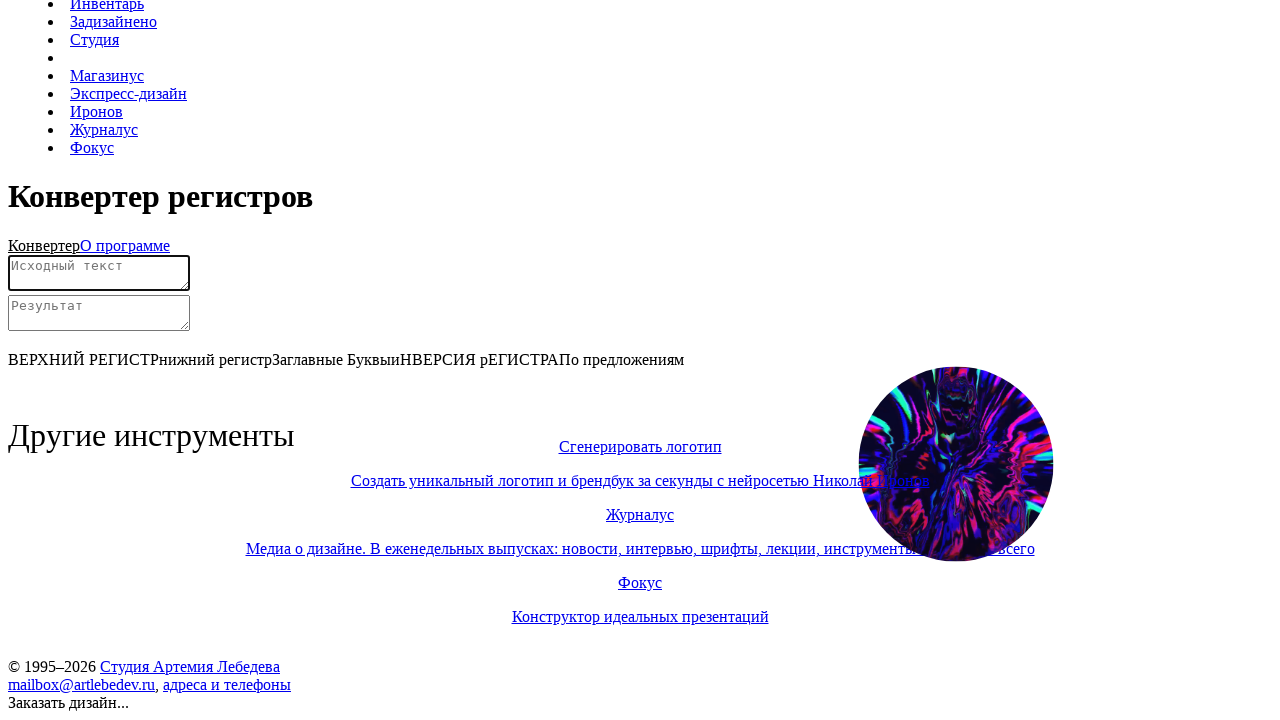

Entered 'hello world' into the source field on #source
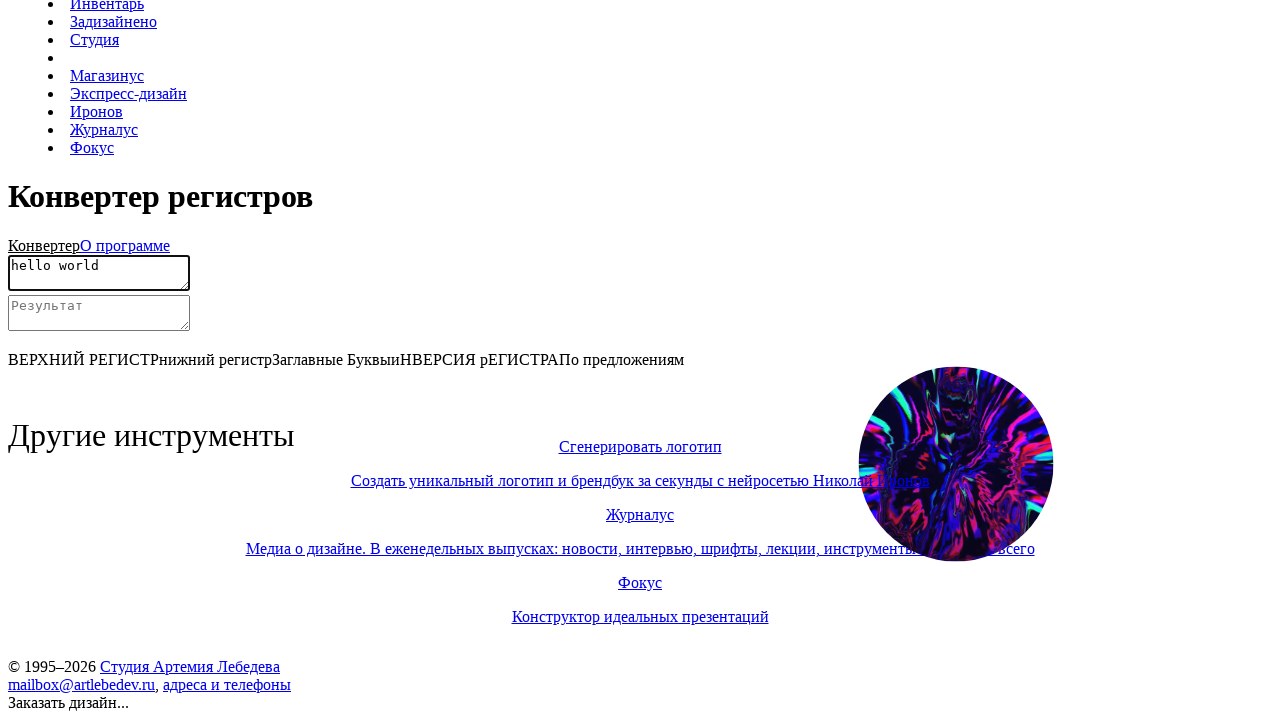

Upper case conversion completed and target field is ready
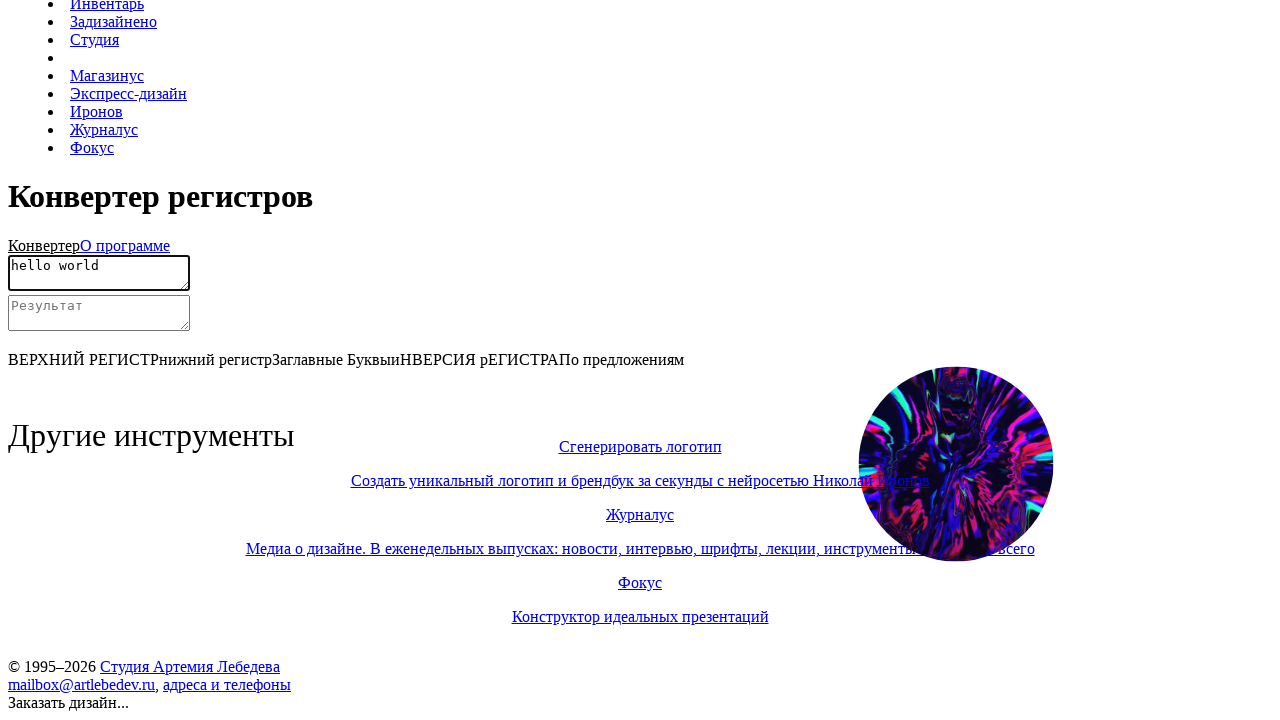

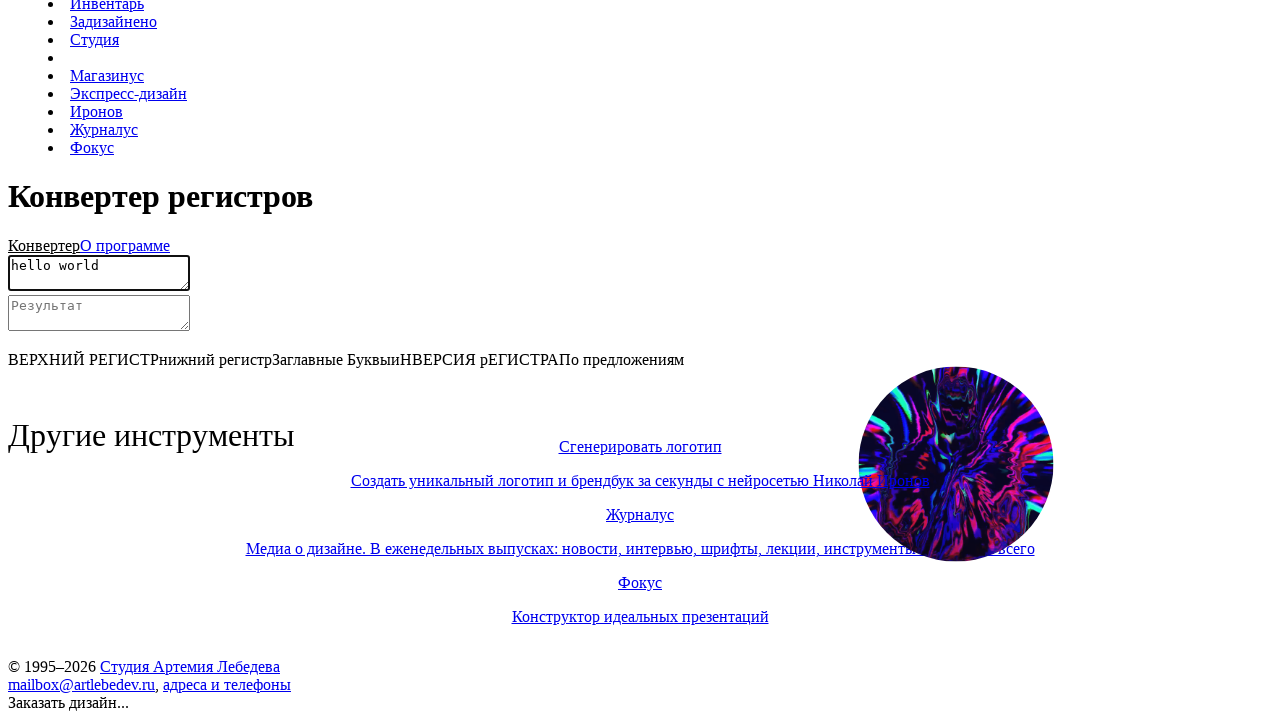